Navigates to Gmail, clicks the Help link to open a new window, switches to the Help window, and clicks on the "Create a Google Account" link

Starting URL: http://gmail.co.in/

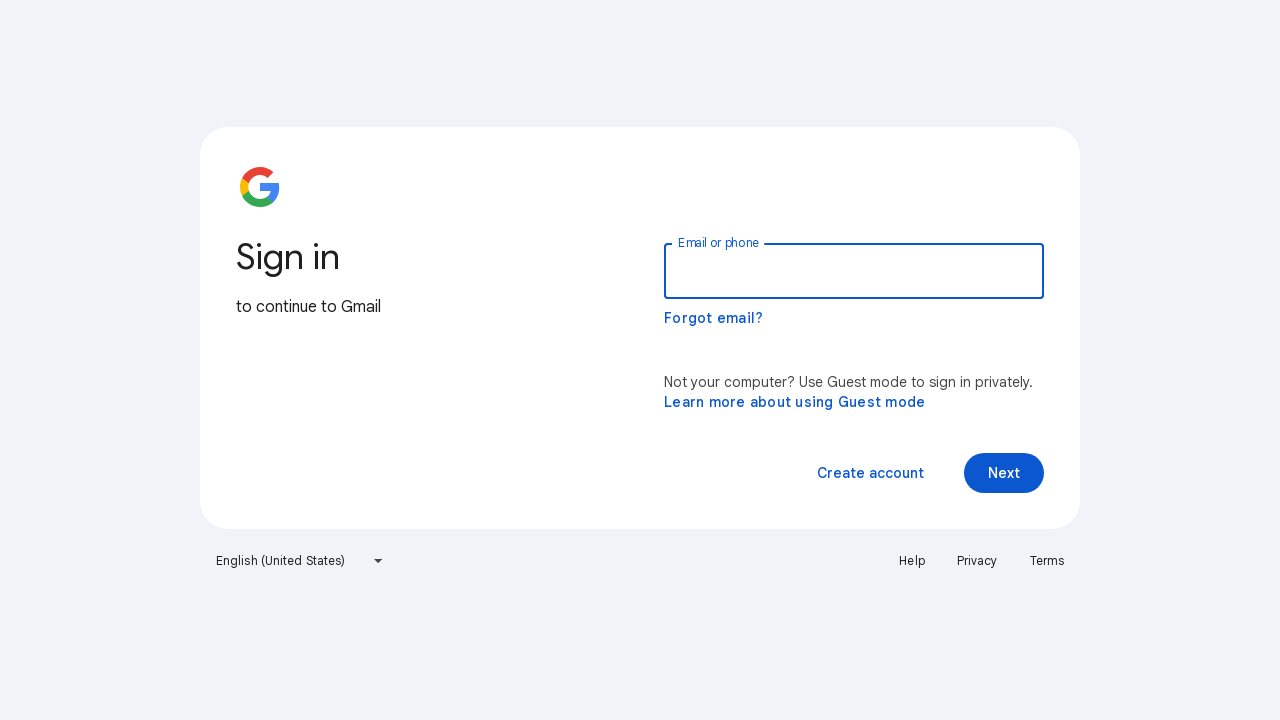

Navigated to Gmail homepage at http://gmail.co.in/
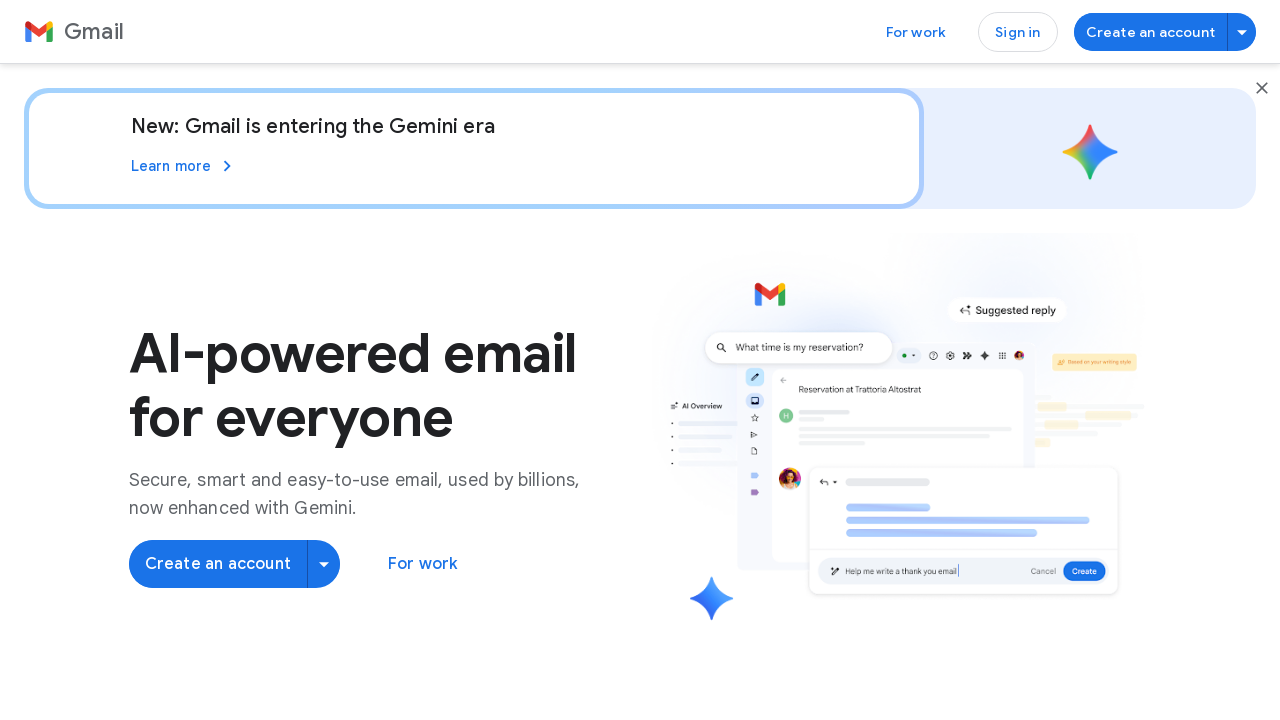

Clicked Help link to open new window at (617, 631) on a:text('Help')
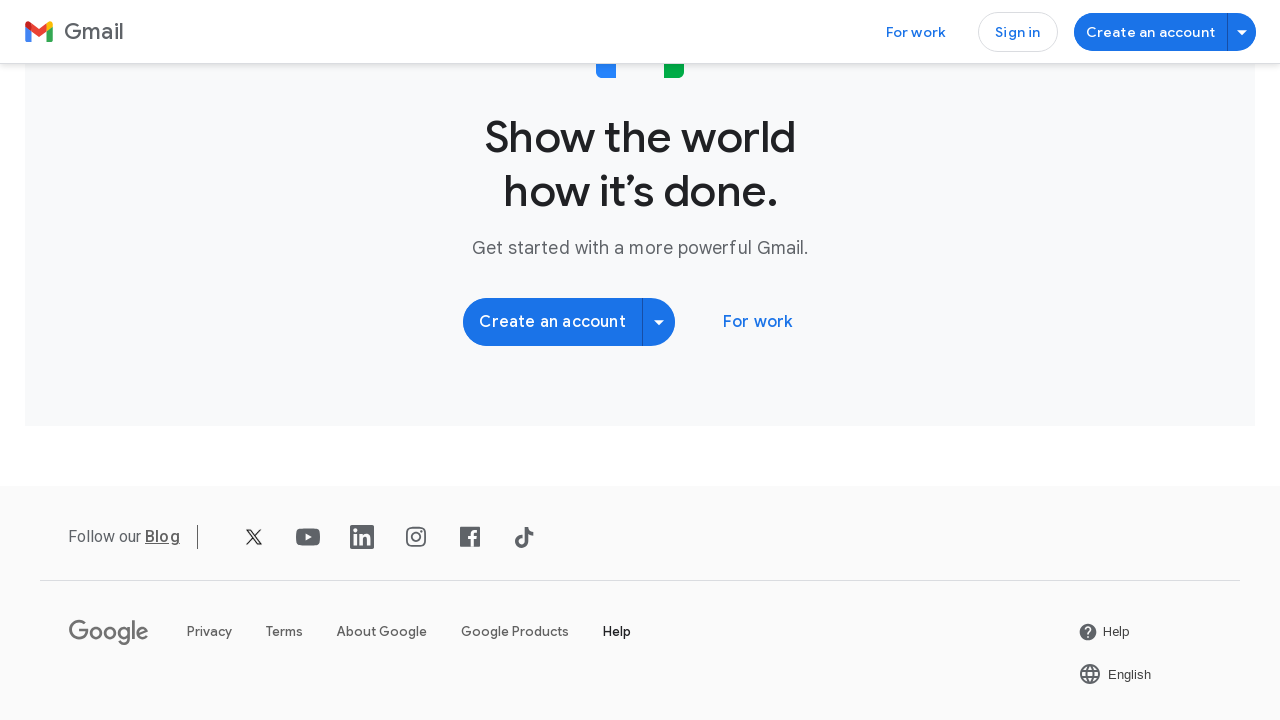

New Help window opened
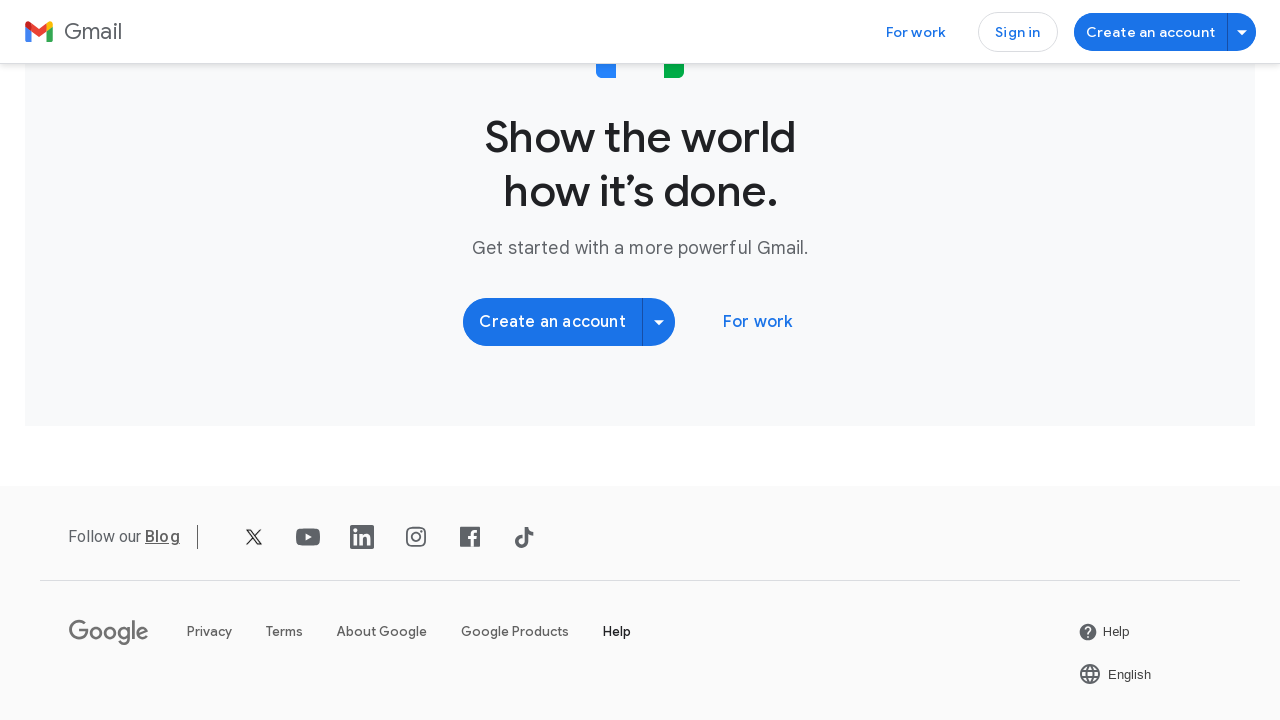

Help page finished loading
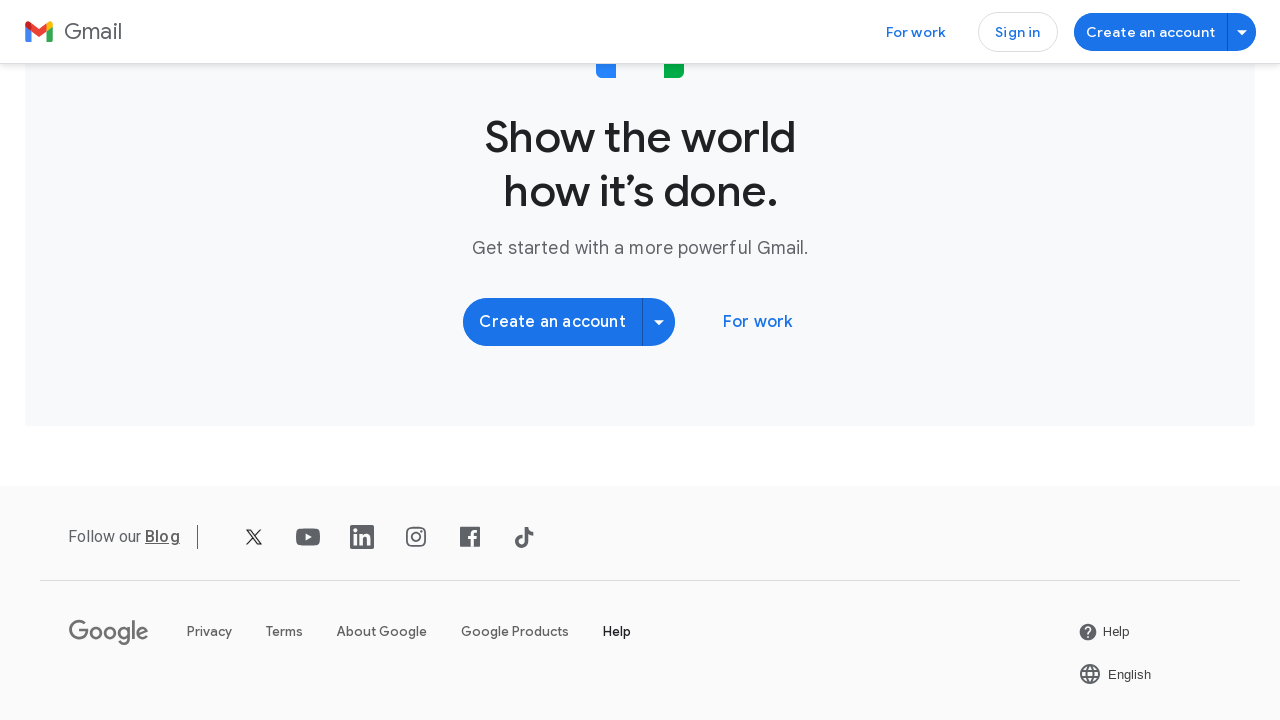

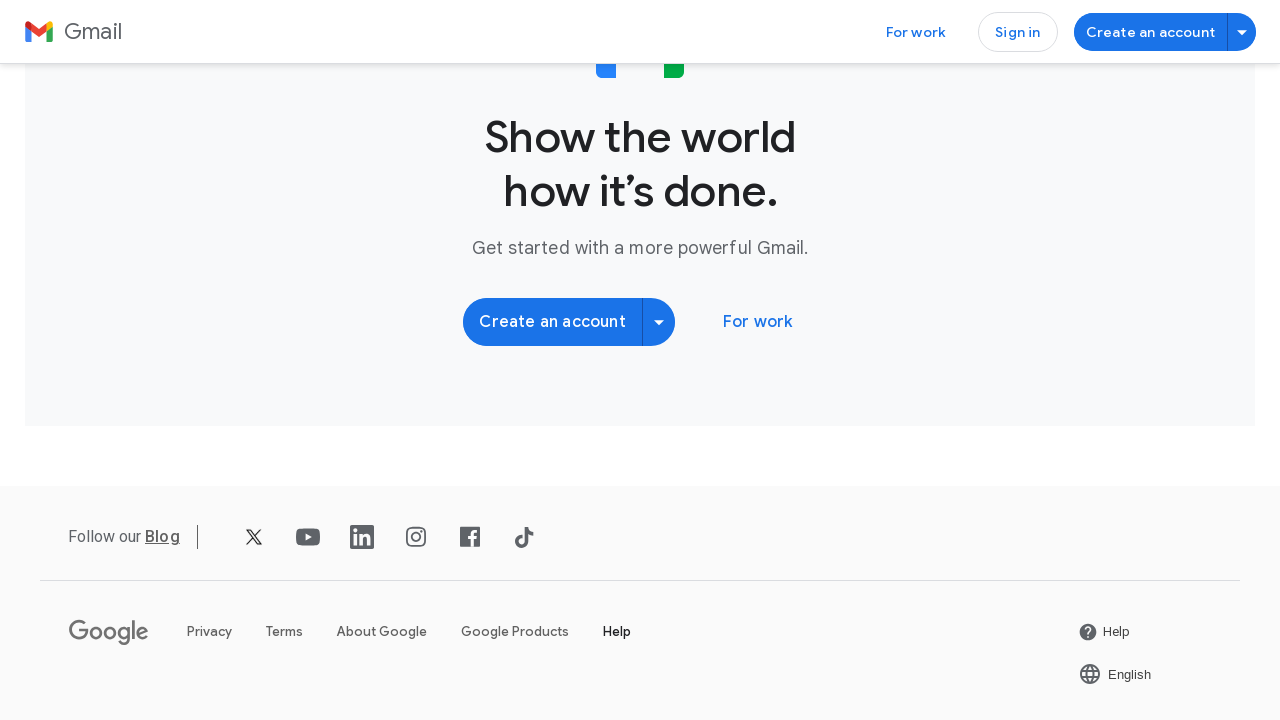